Verifies that a heading element with ID 'heading_1' has exactly the text "Heading 1"

Starting URL: https://kristinek.github.io/site/examples/locators

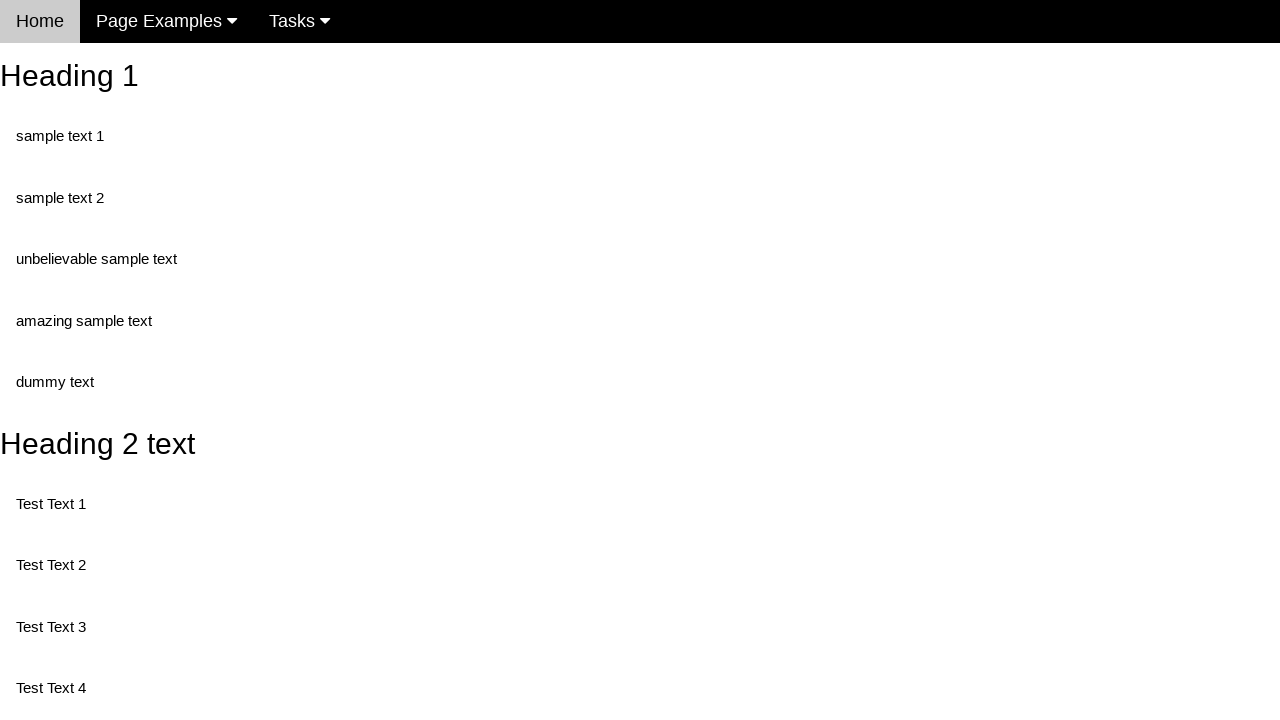

Navigated to locators example page
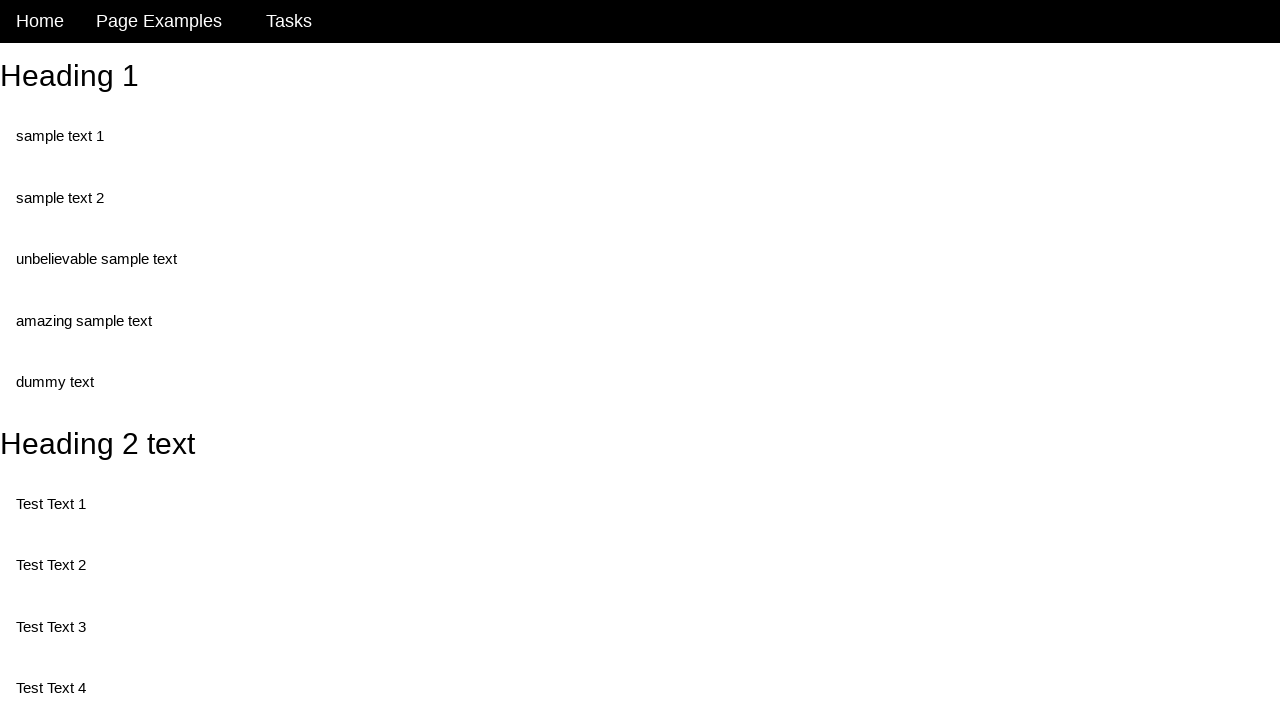

Heading element with ID 'heading_1' appeared on page
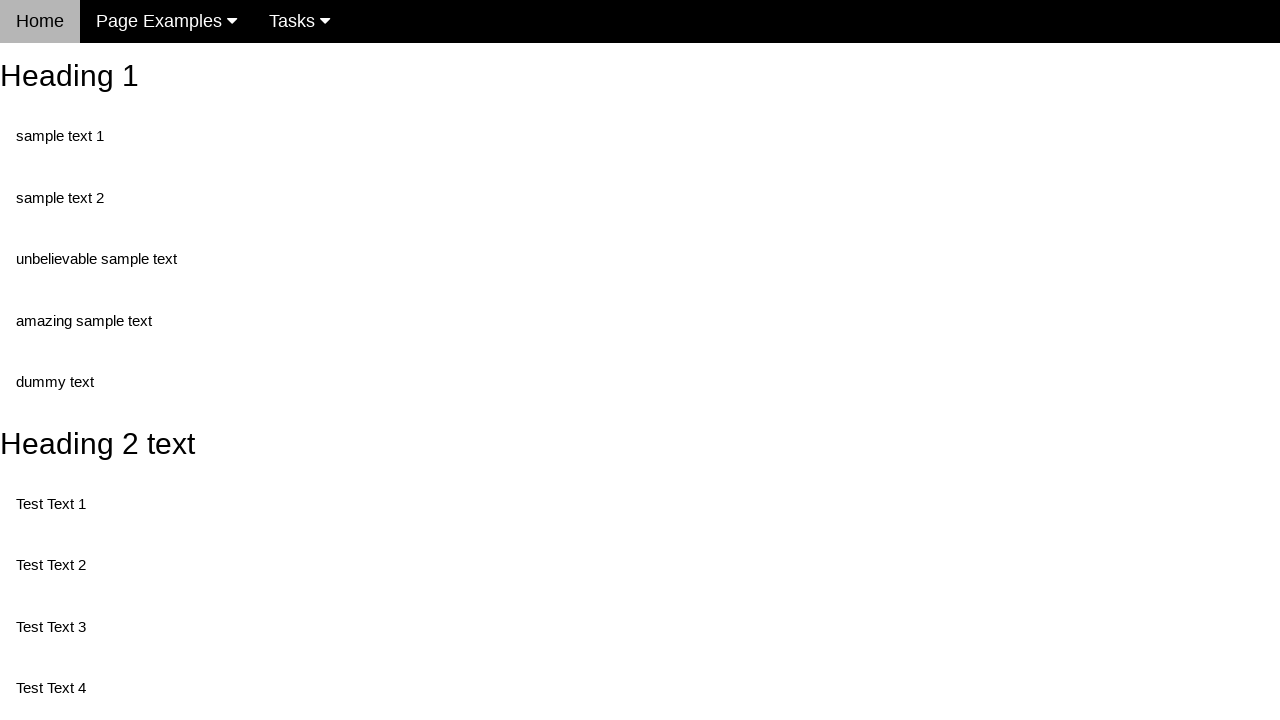

Verified heading element has exact text 'Heading 1'
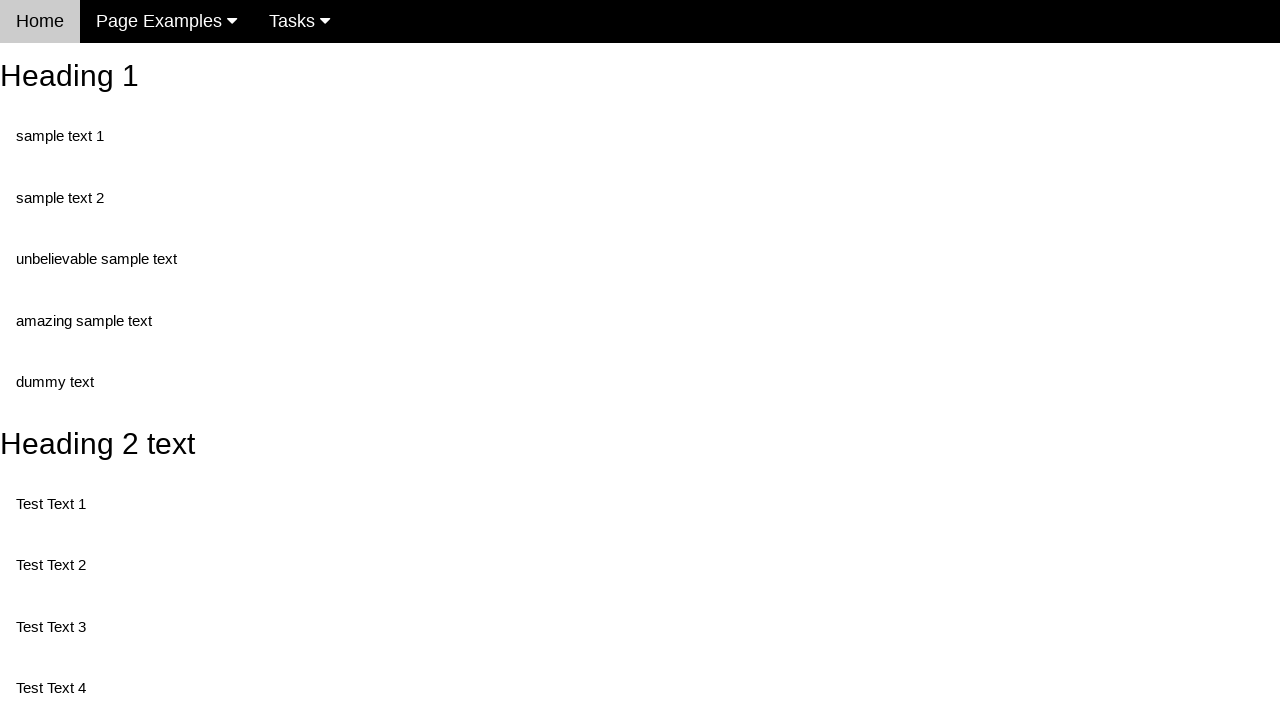

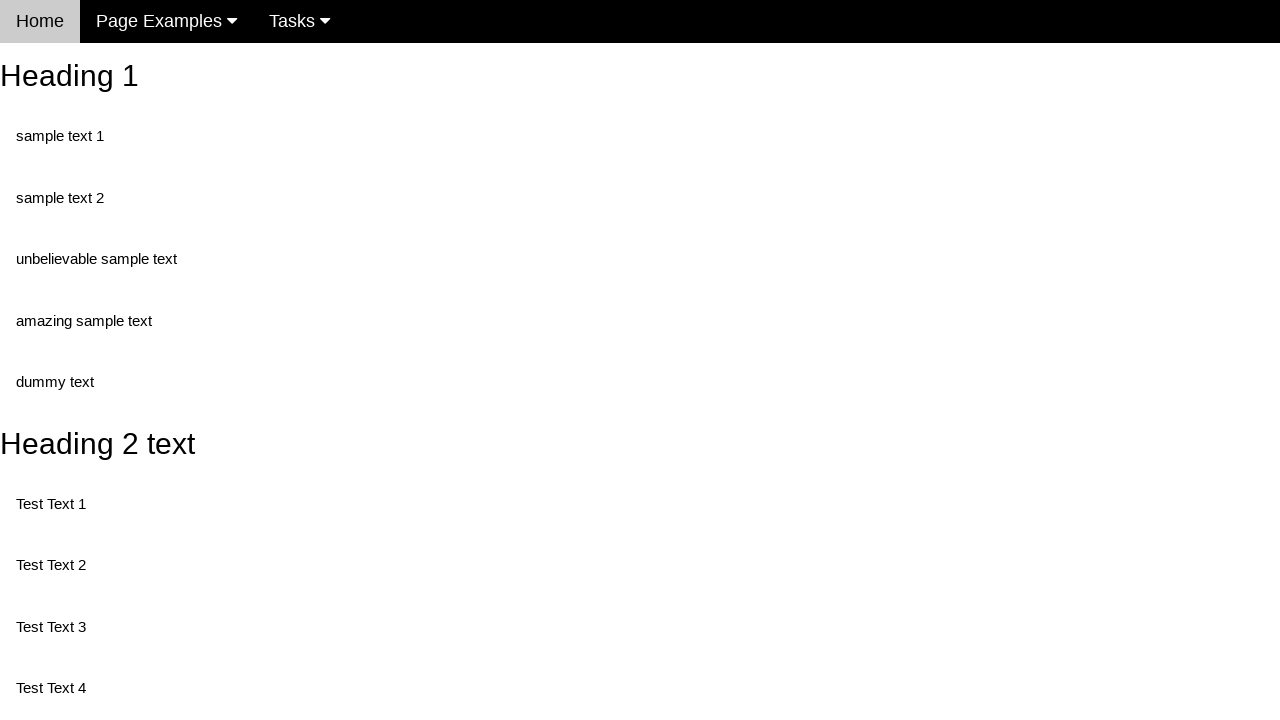